Tests JavaScript alert popup handling by navigating to the UI Testing Concepts section, accessing the Popups > Javascript page, checking all checkboxes, triggering an alert, and accepting it.

Starting URL: https://demoapps.qspiders.com/

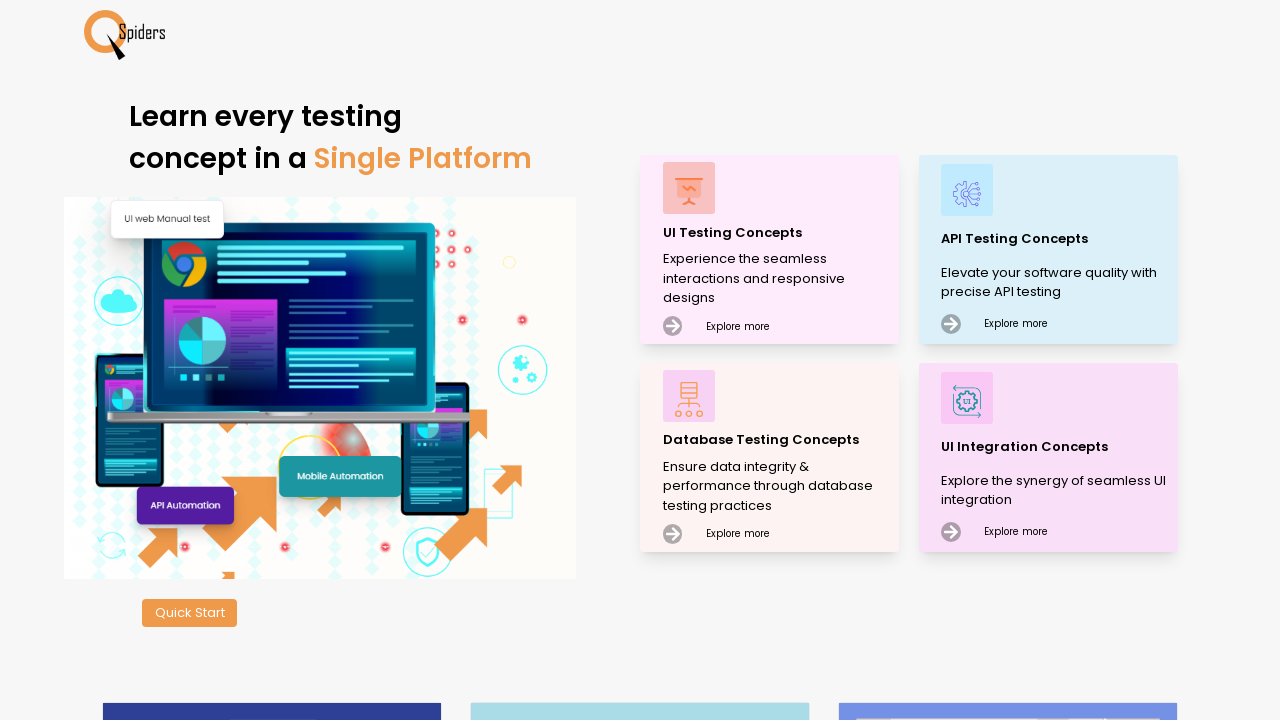

Clicked on 'UI Testing Concepts' section at (778, 232) on xpath=//p[text()='UI Testing Concepts']
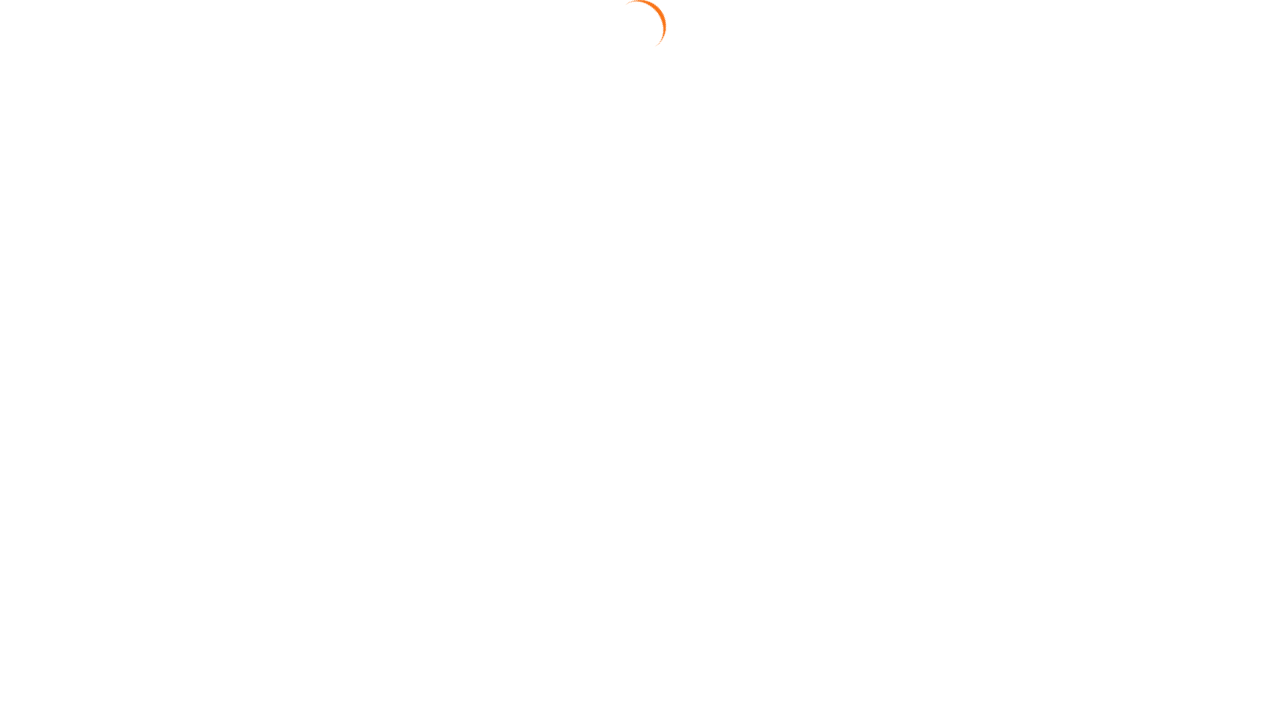

Clicked on 'Popups' section at (42, 520) on xpath=//section[text()='Popups']
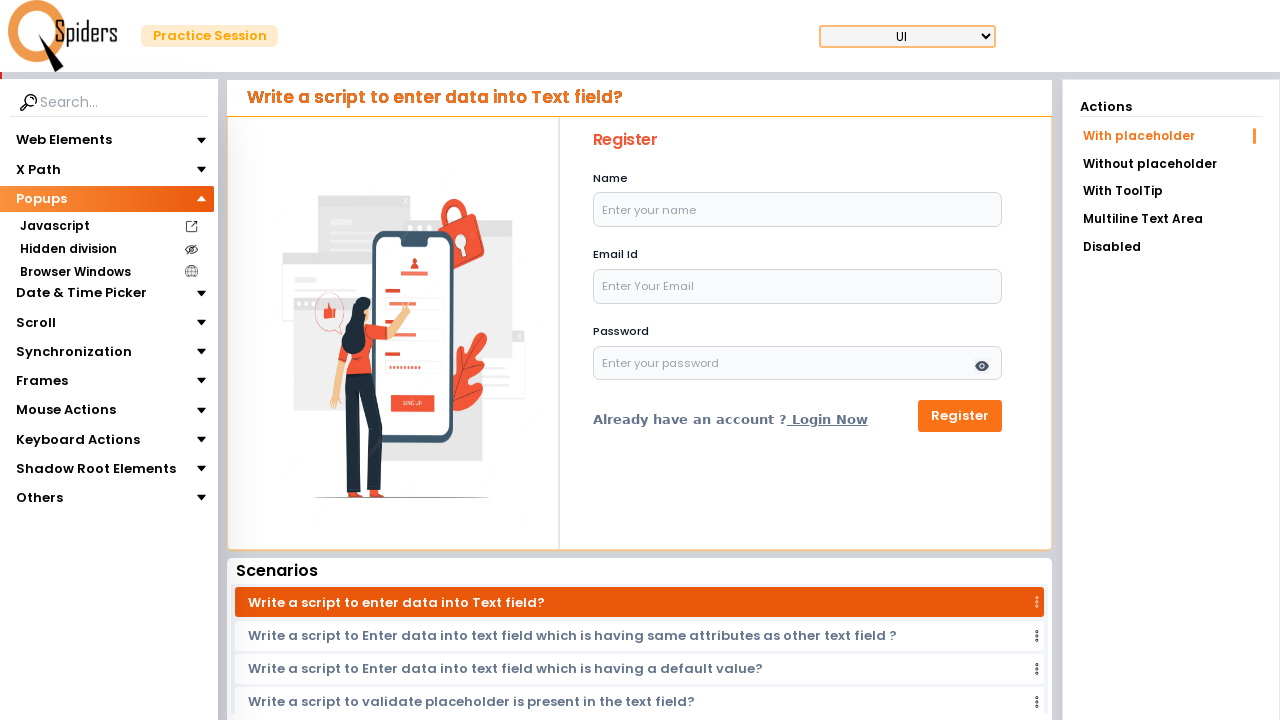

Clicked on 'Javascript' subsection at (54, 226) on xpath=//section[text()='Javascript']
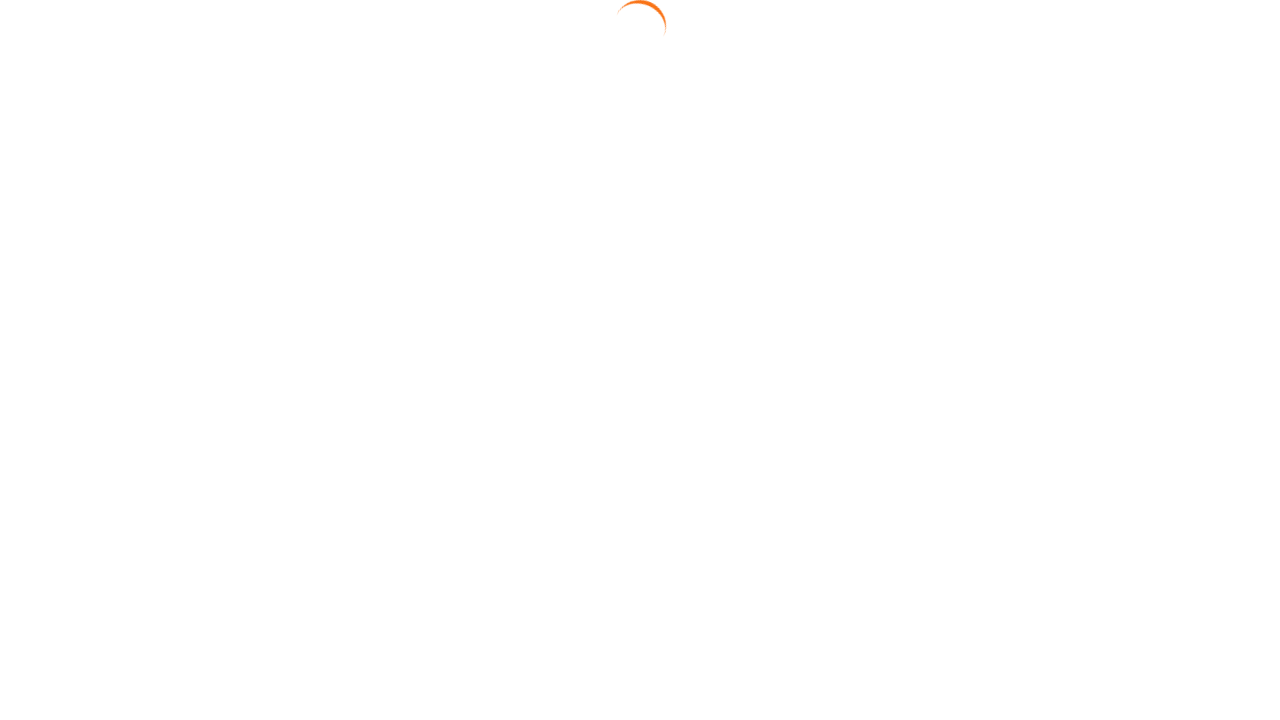

Checkboxes became visible
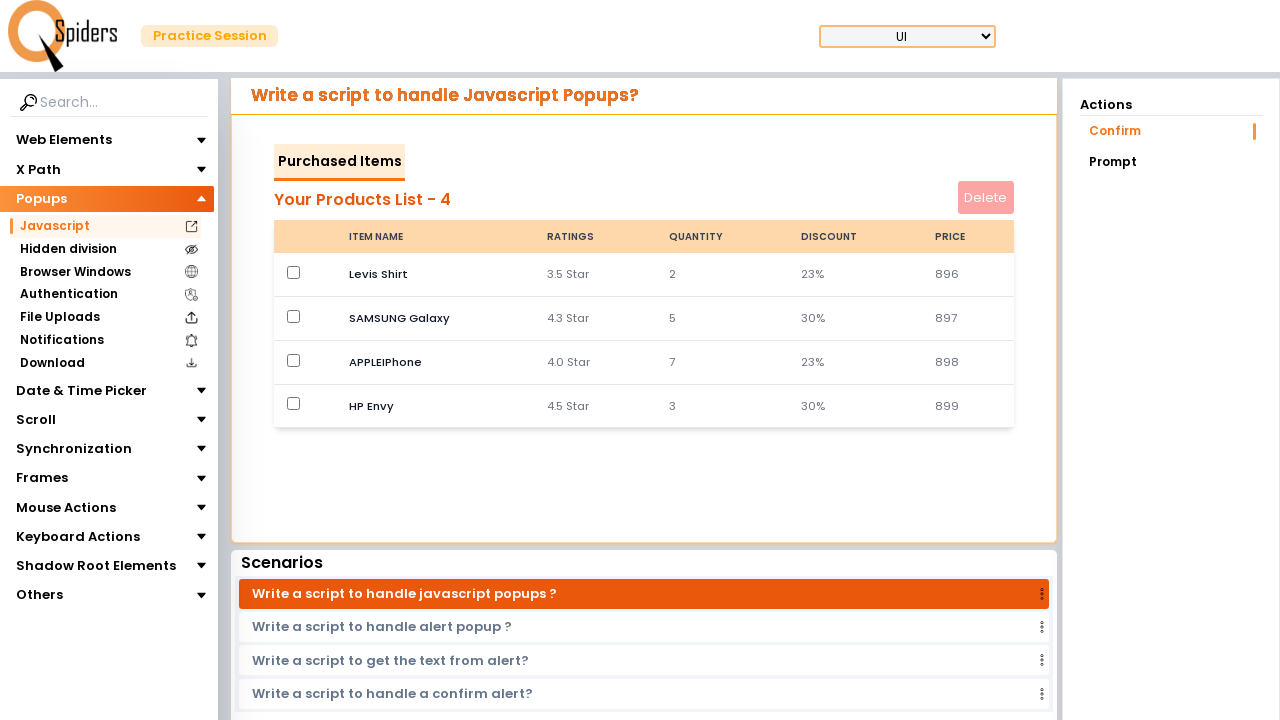

Checked checkbox 1 of 4 at (294, 272) on input[type='checkbox'] >> nth=0
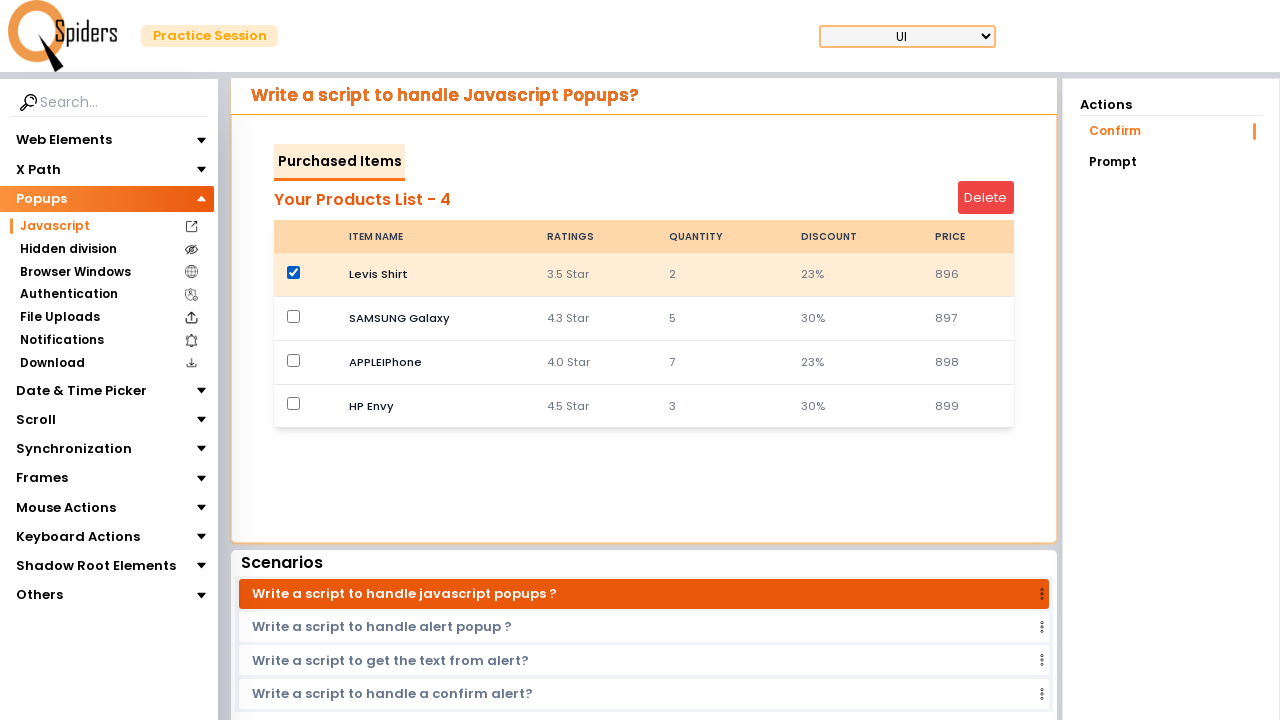

Checked checkbox 2 of 4 at (294, 316) on input[type='checkbox'] >> nth=1
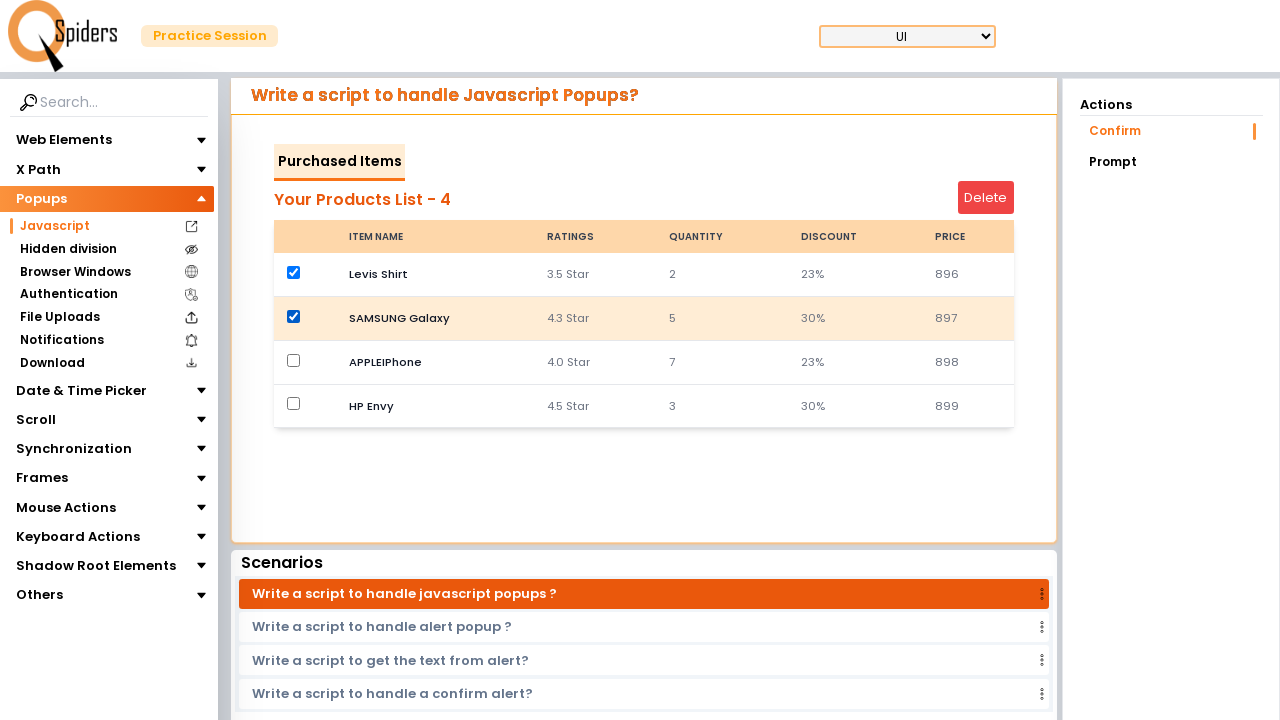

Checked checkbox 3 of 4 at (294, 360) on input[type='checkbox'] >> nth=2
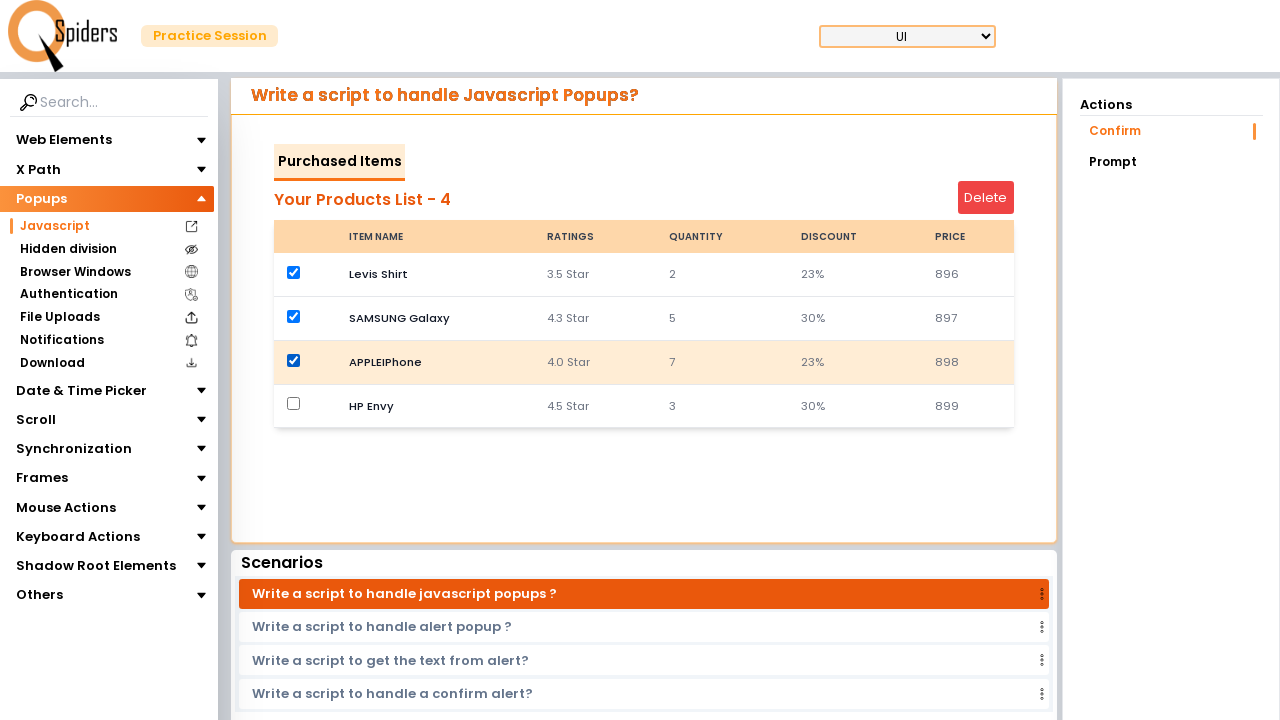

Checked checkbox 4 of 4 at (294, 404) on input[type='checkbox'] >> nth=3
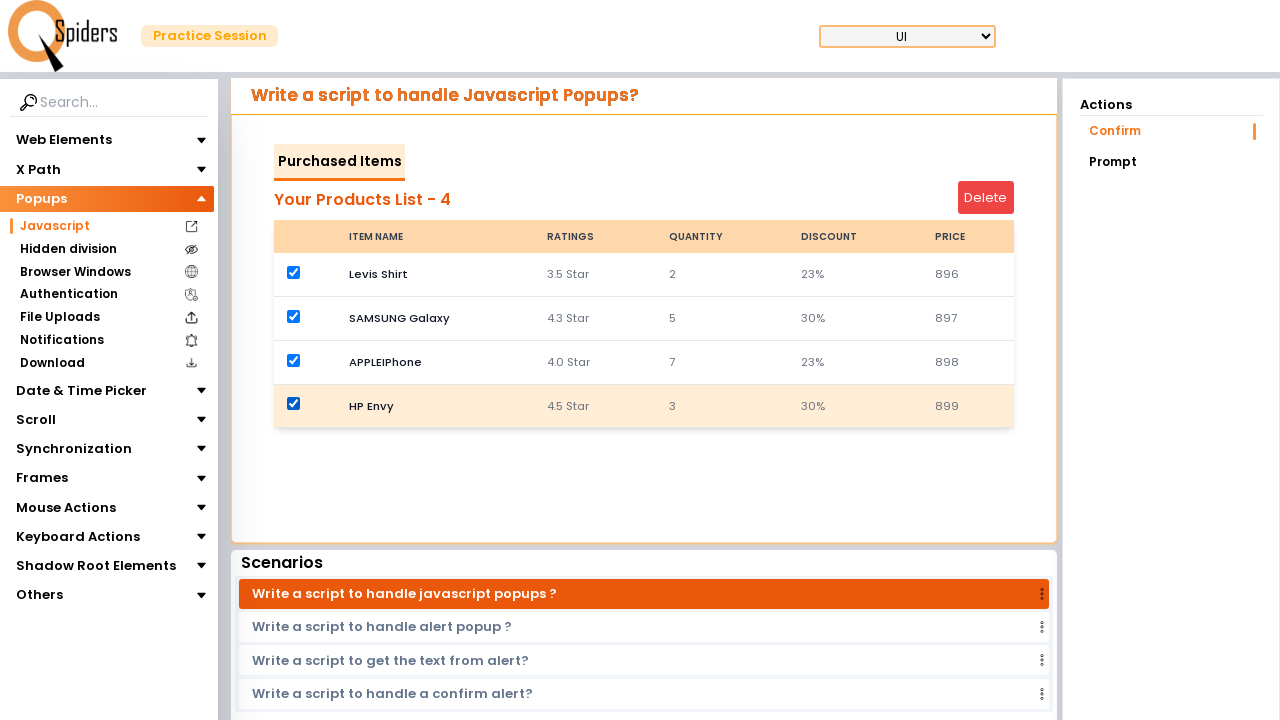

Clicked the second button to trigger alert at (986, 198) on (//button)[2]
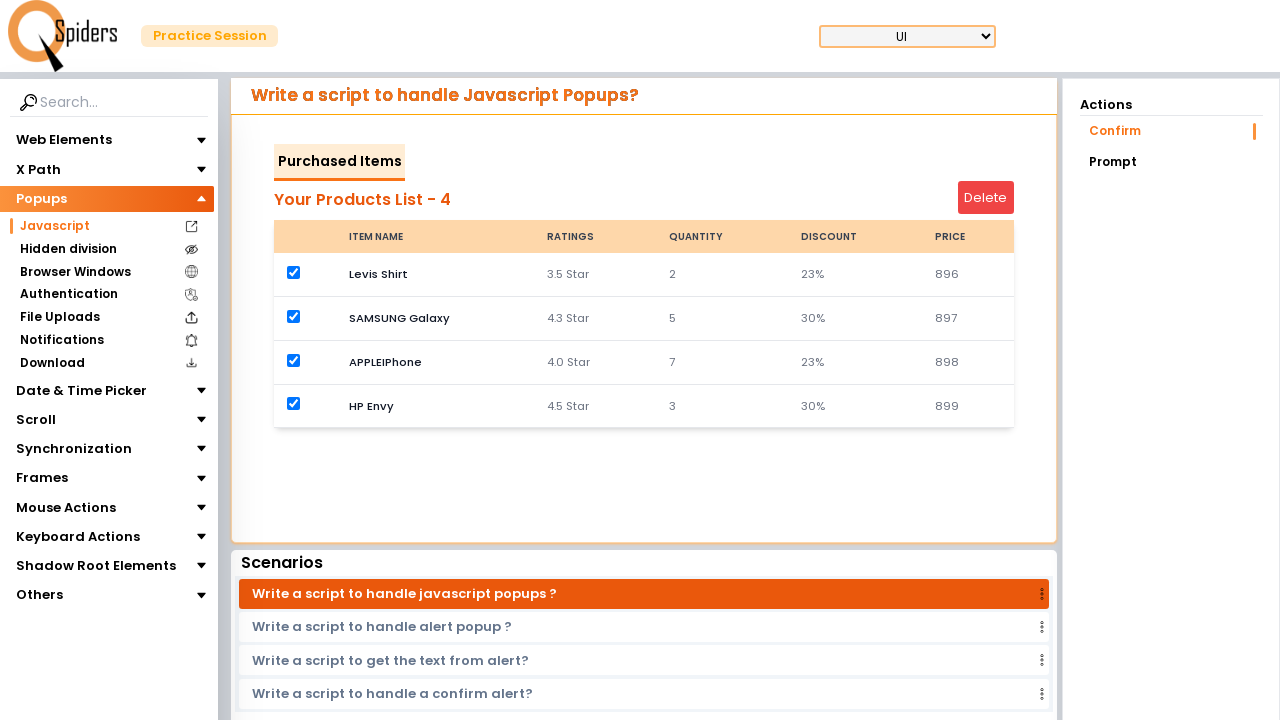

Set up dialog handler to accept alerts
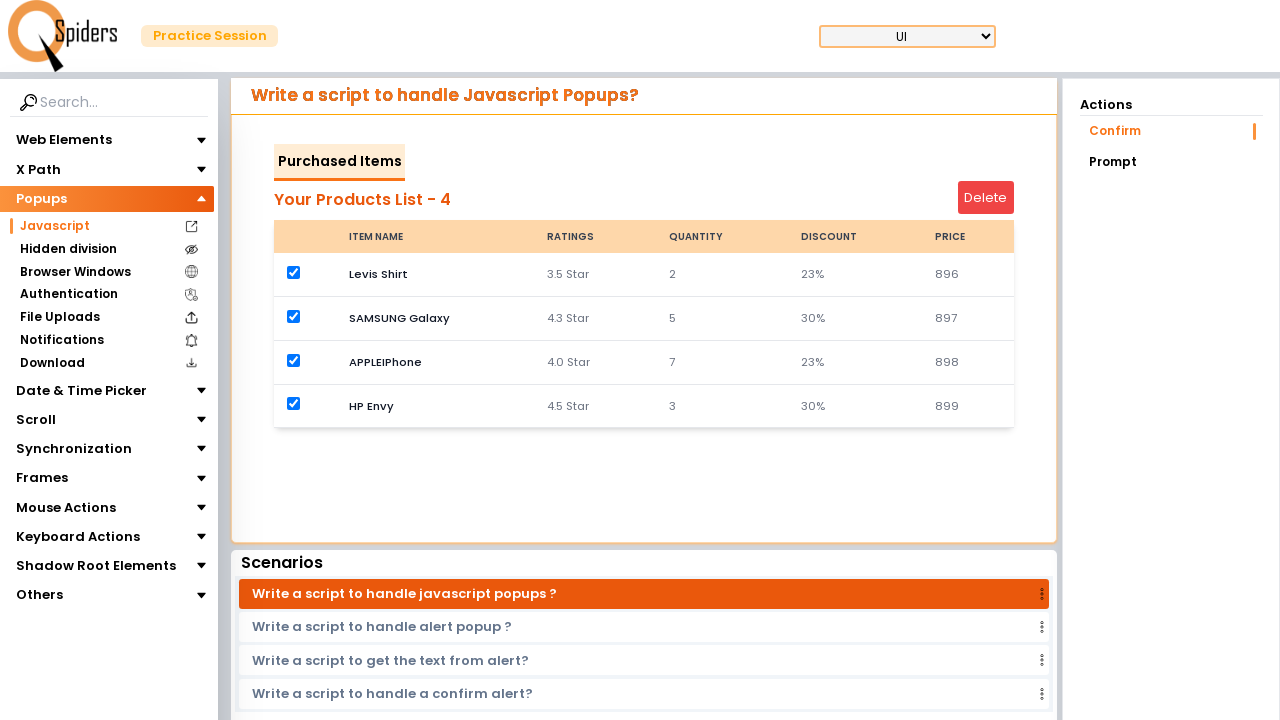

Waited 1 second for alert handling to complete
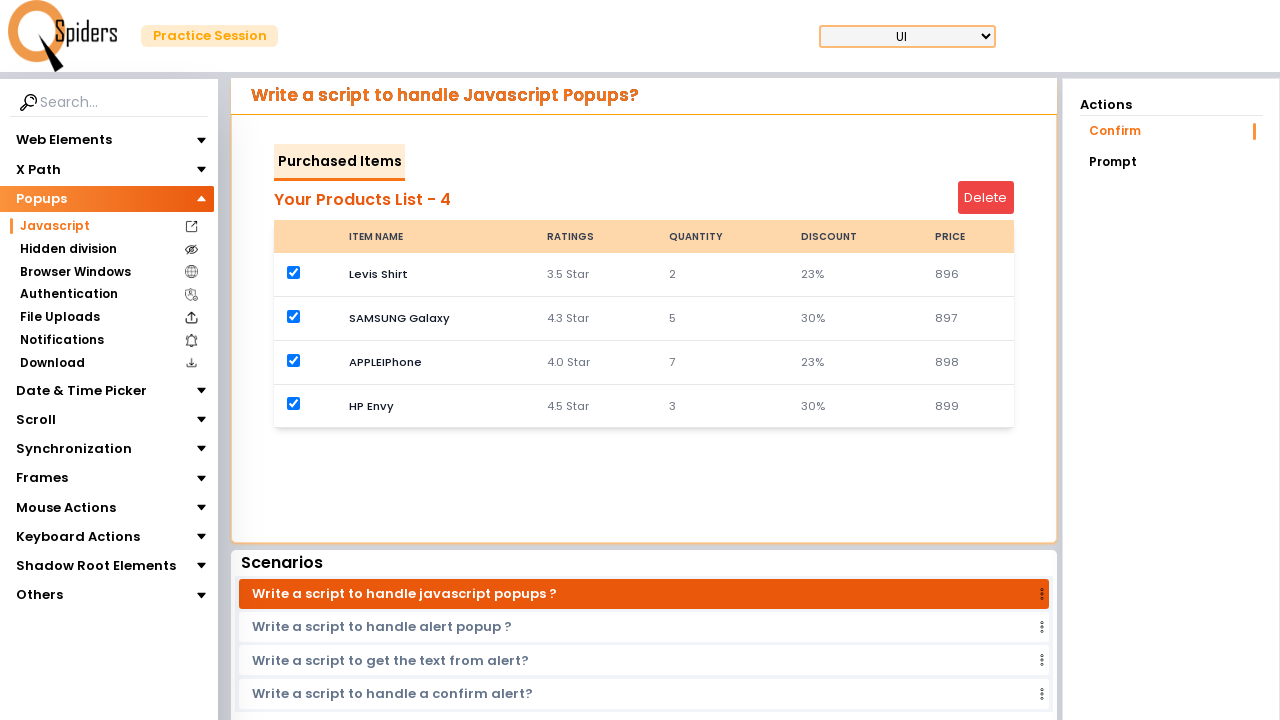

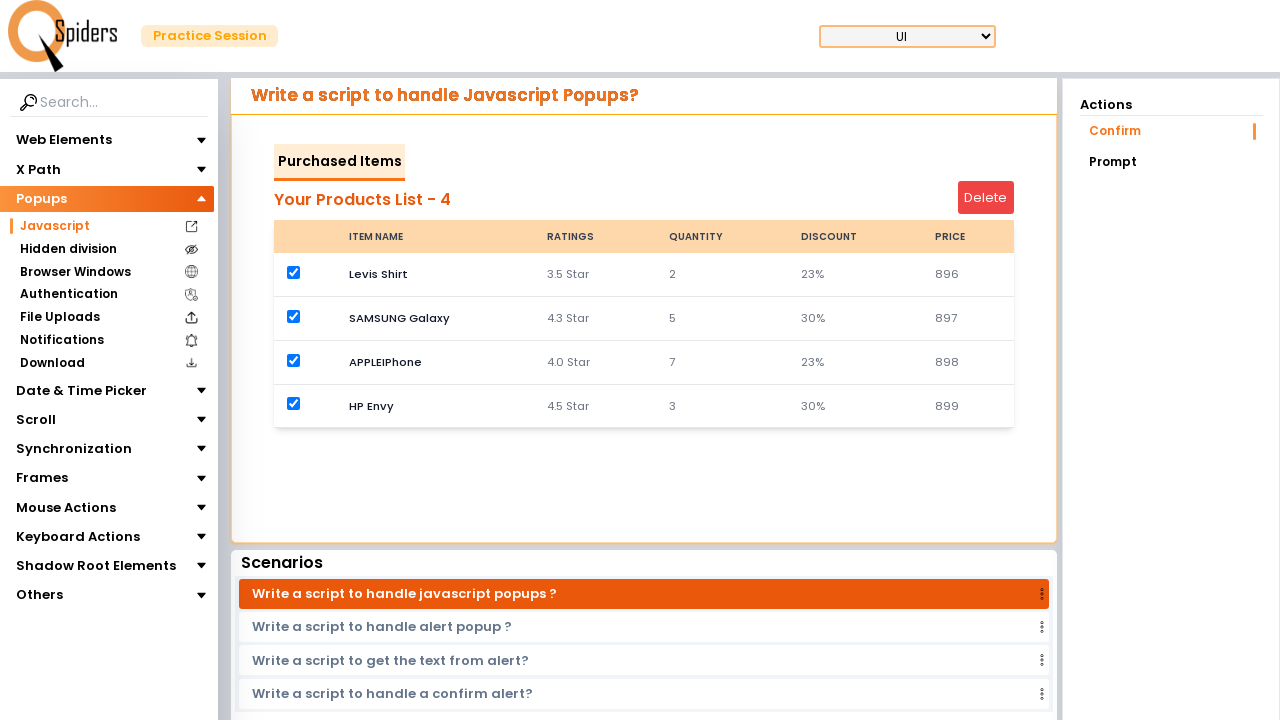